Tests dynamic controls by clicking enable button, entering text in the enabled input field, and verifying the text was entered successfully

Starting URL: https://the-internet.herokuapp.com/

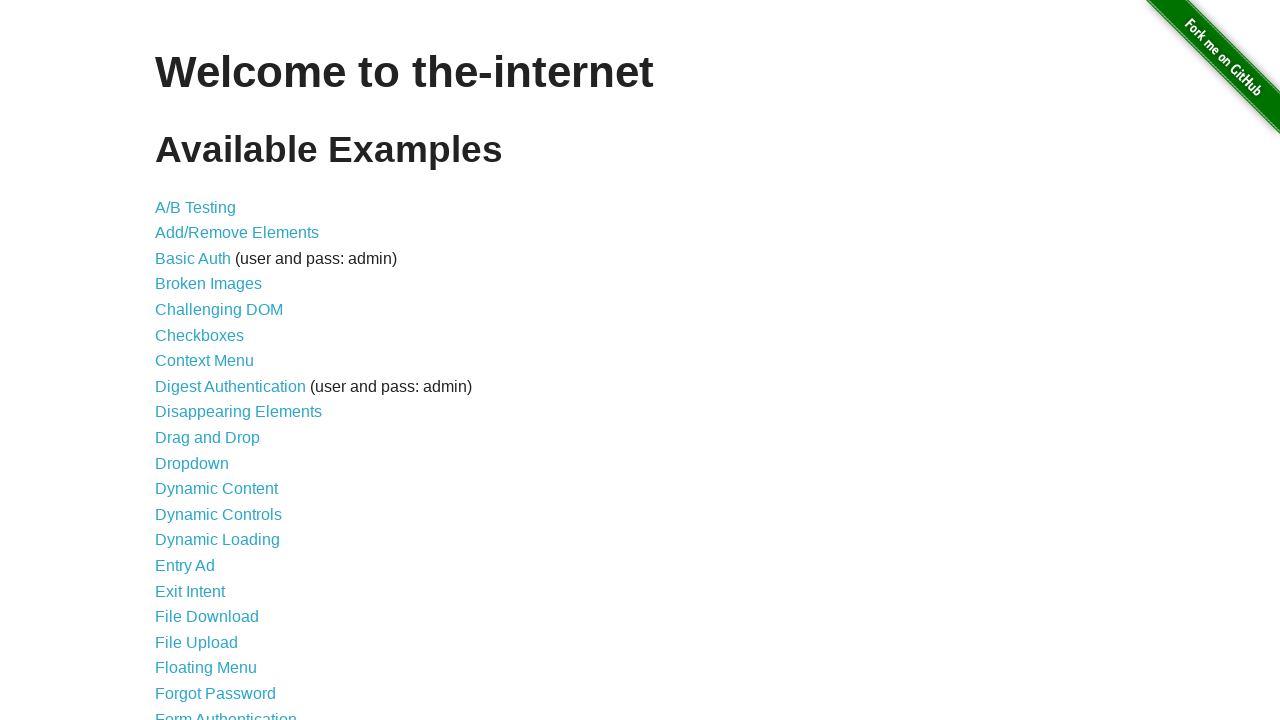

Clicked on Dynamic Controls link at (218, 514) on text='Dynamic Controls'
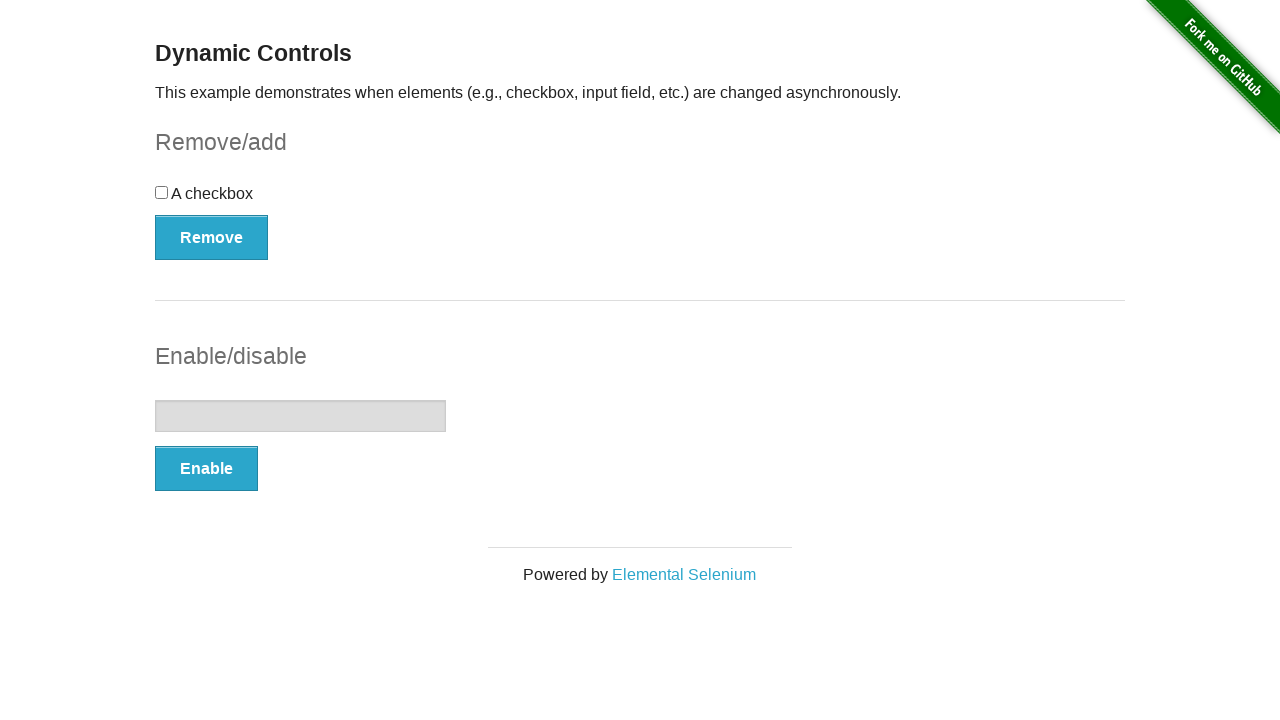

Clicked Enable button to enable the input field at (206, 469) on button:has-text('Enable')
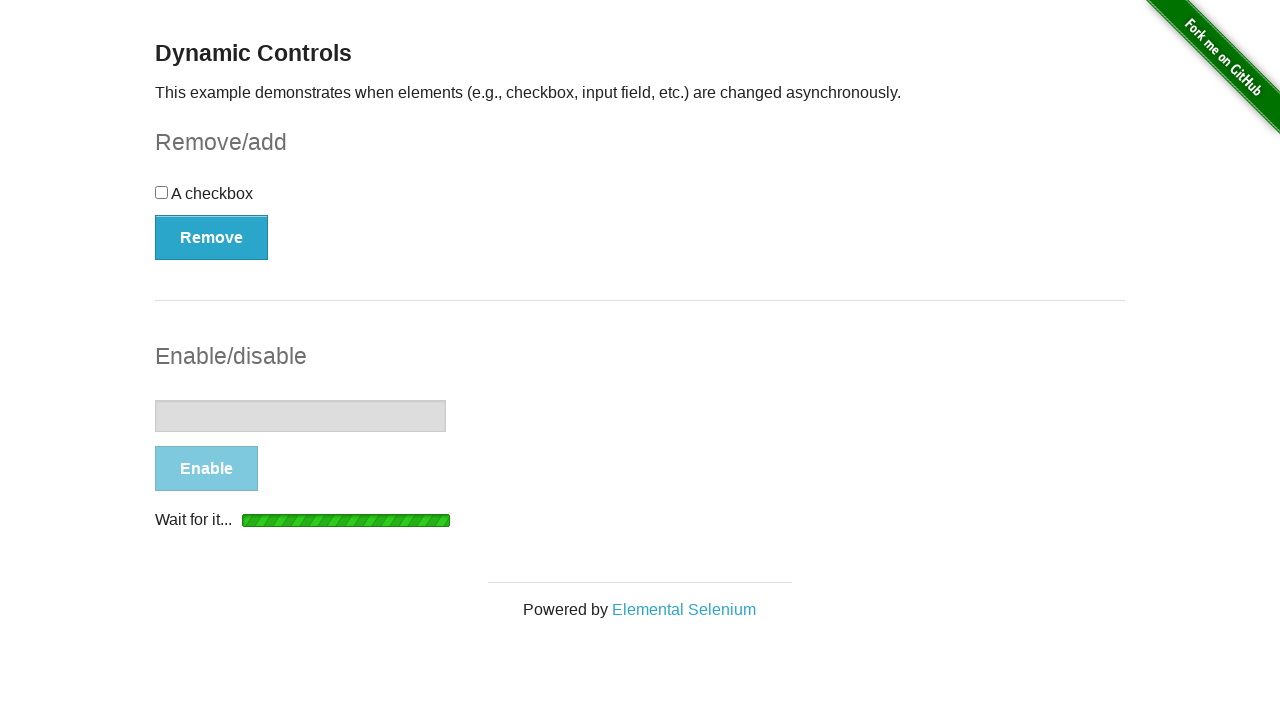

Waited for Disable button to appear, confirming input field is enabled
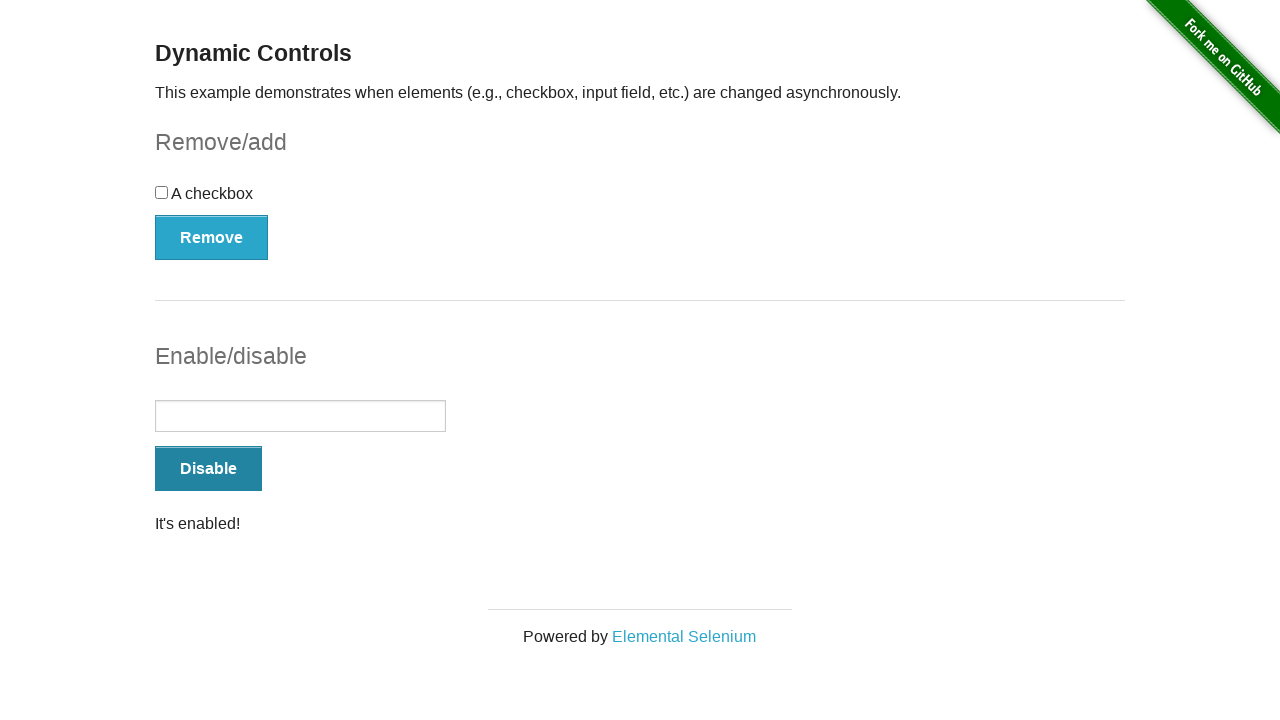

Entered 'Hello' in the enabled input field on input[type='text']
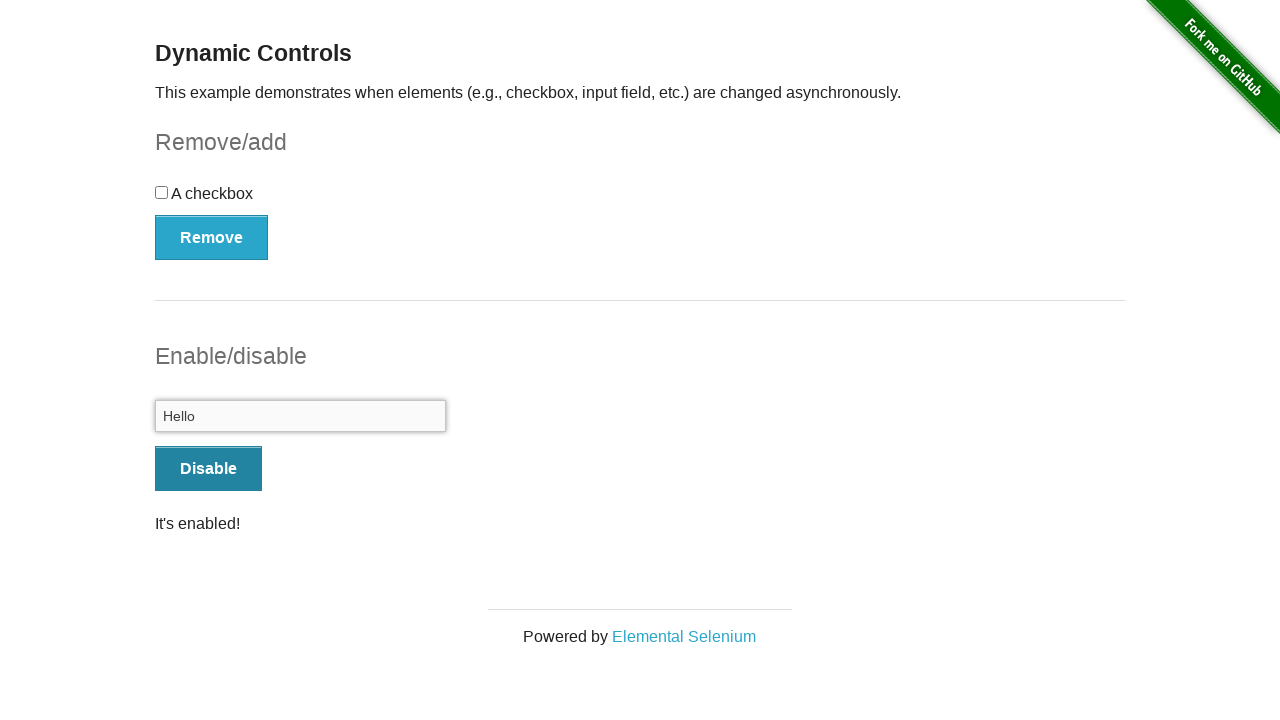

Retrieved input field value to verify text entry
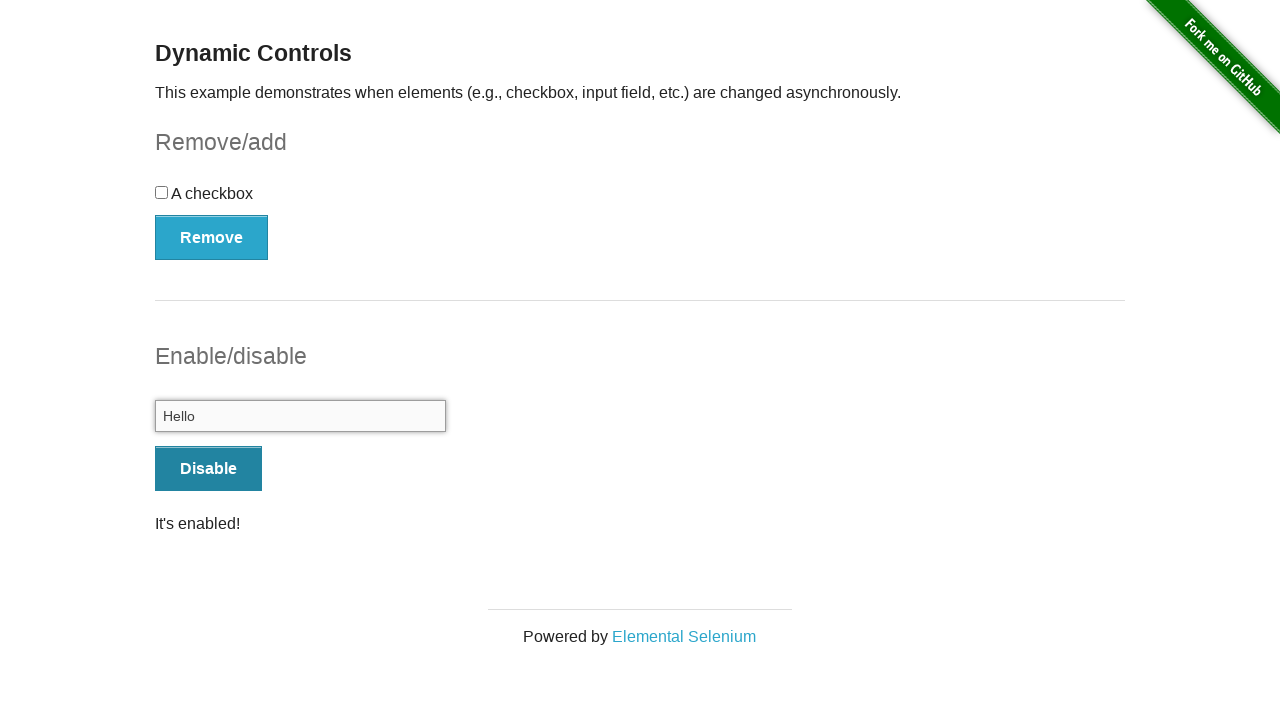

Verified that input field contains 'Hello' as expected
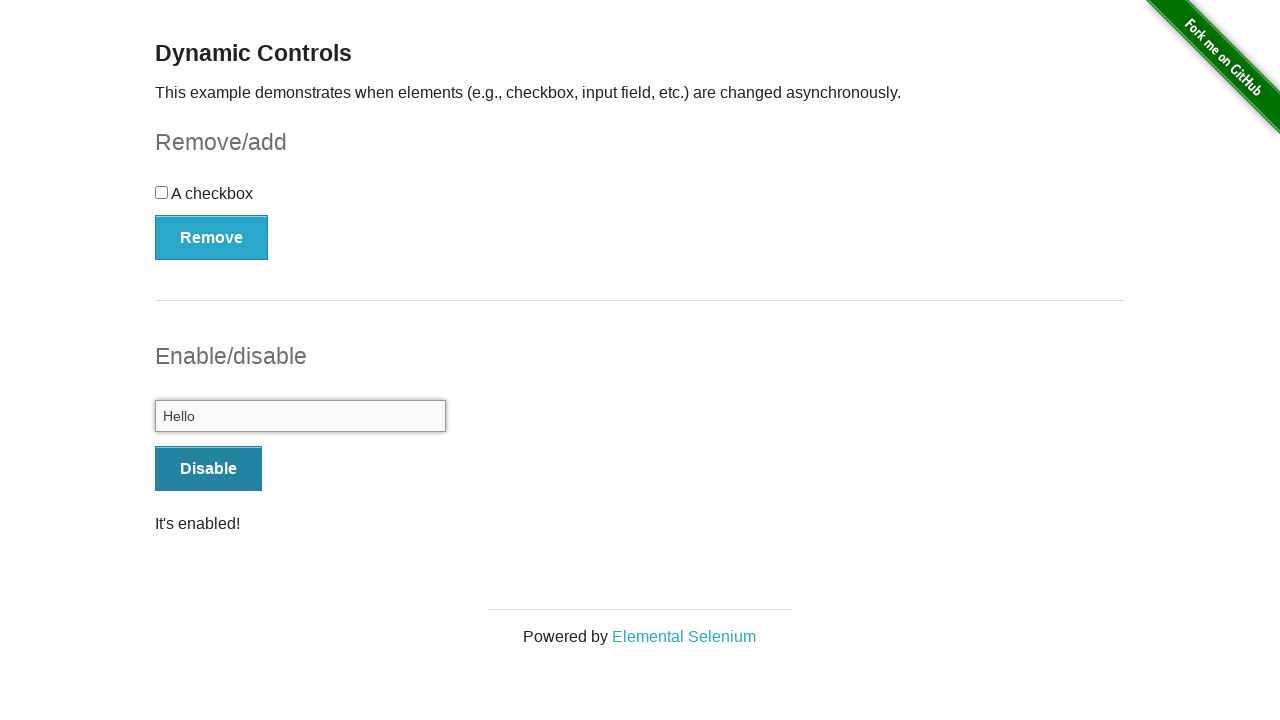

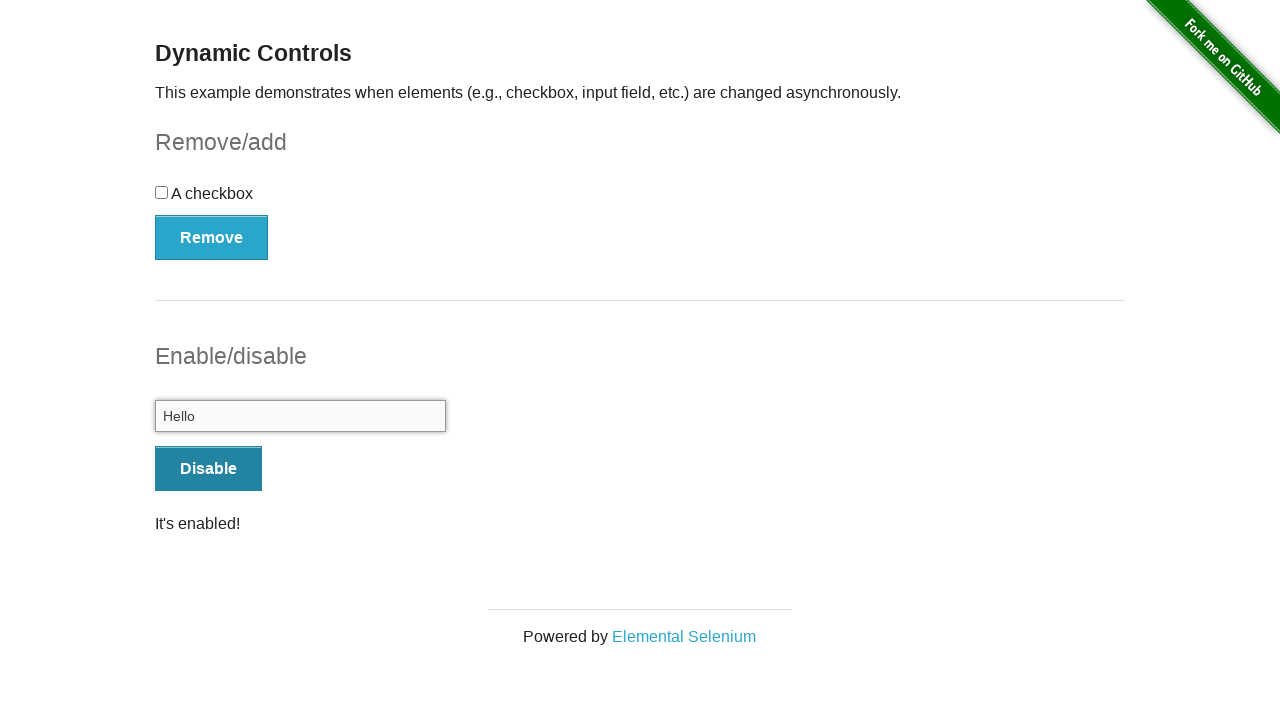